Tests that todo items don't bleed over between different TodoMVC framework implementations by adding an item in Angular and then navigating to Vue

Starting URL: https://todomvc.com/examples/angular/dist/browser/#/all

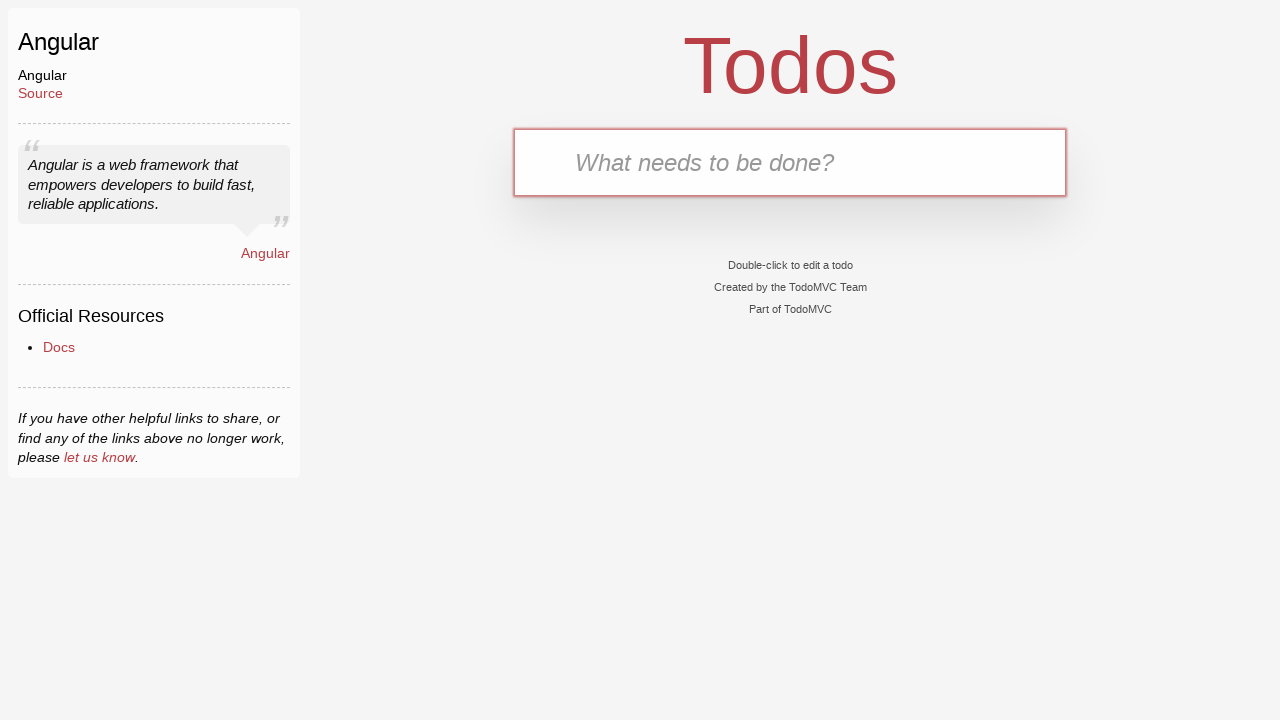

Clicked on the new todo input box in Angular at (790, 162) on .new-todo
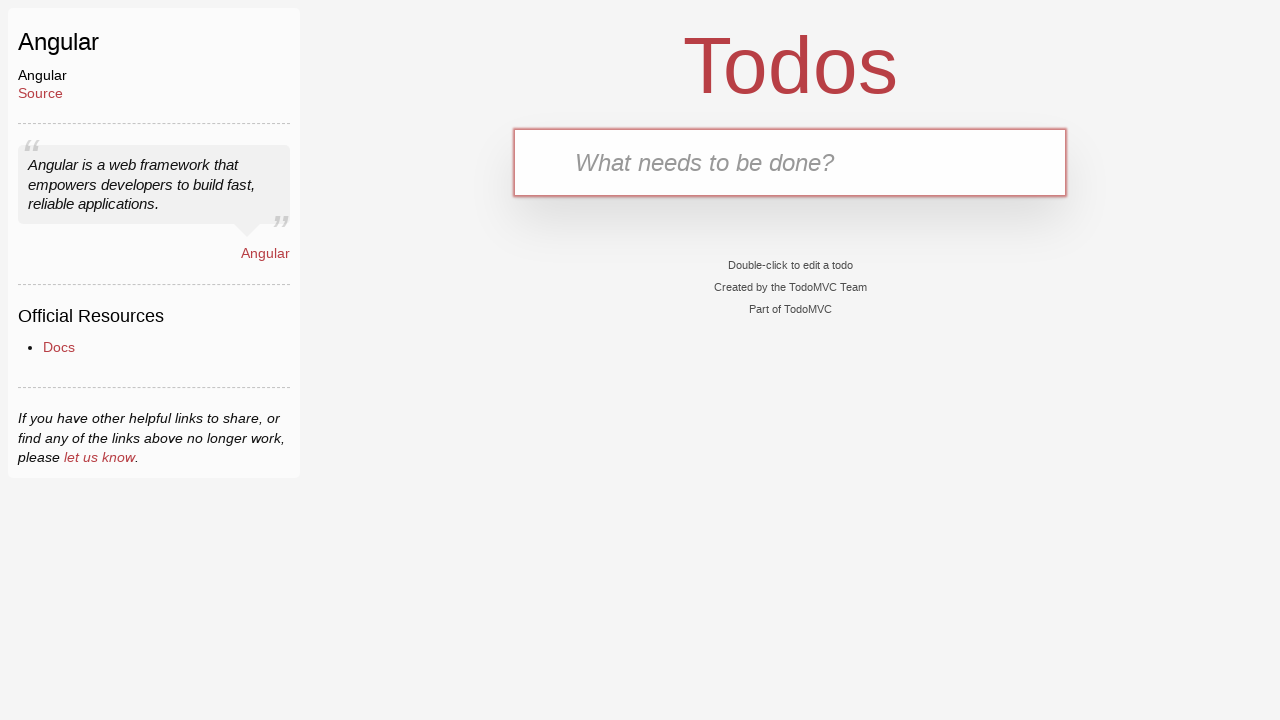

Filled new todo input with 'buy milk' on .new-todo
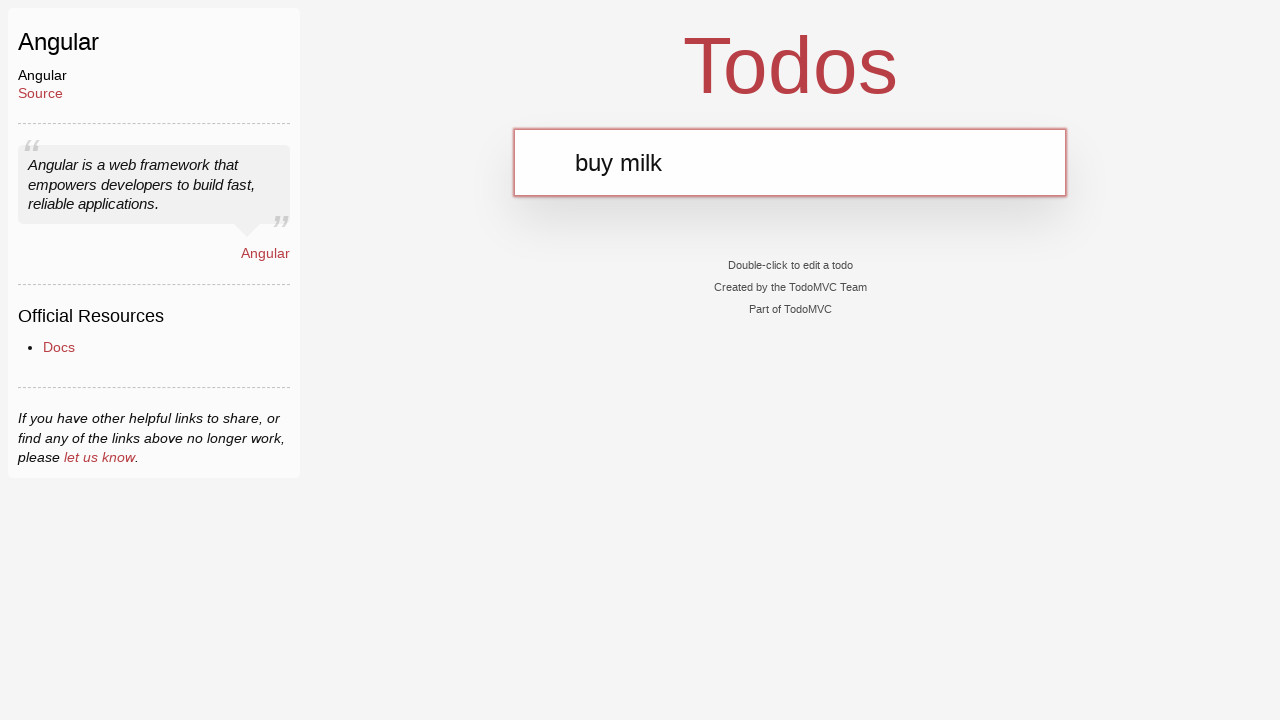

Pressed Enter to add the todo item on .new-todo
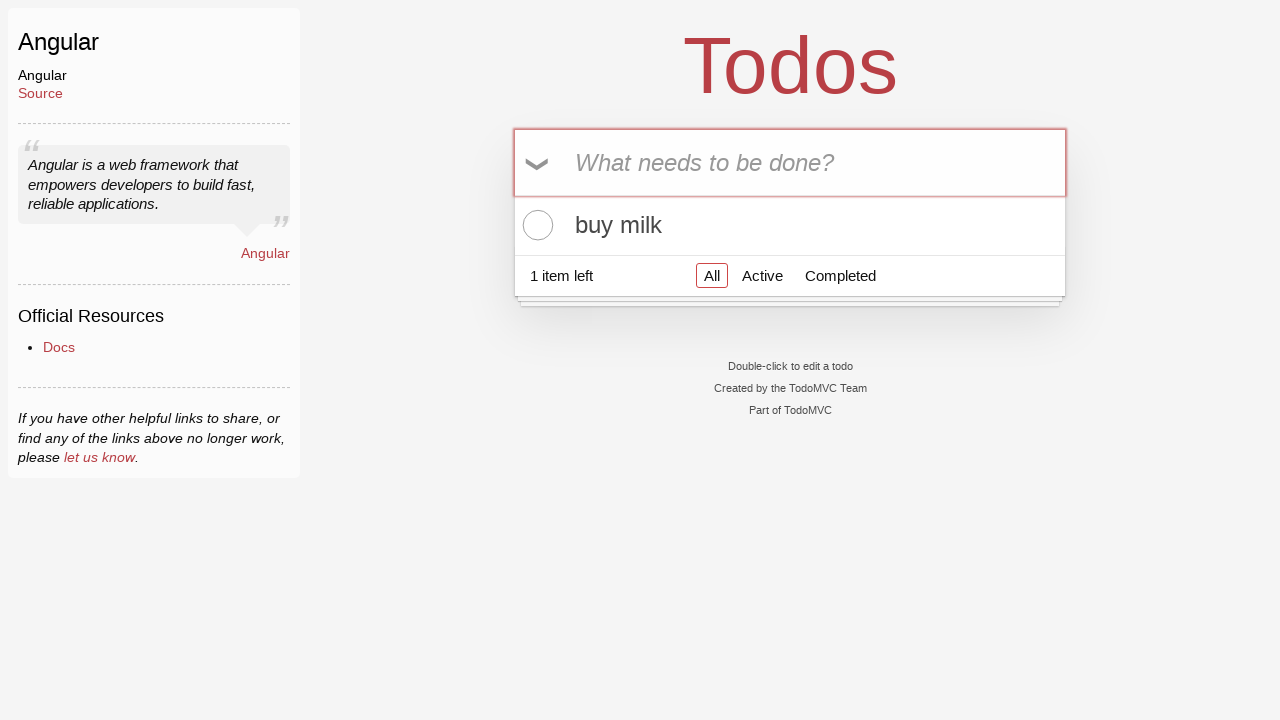

Navigated to Vue TodoMVC implementation
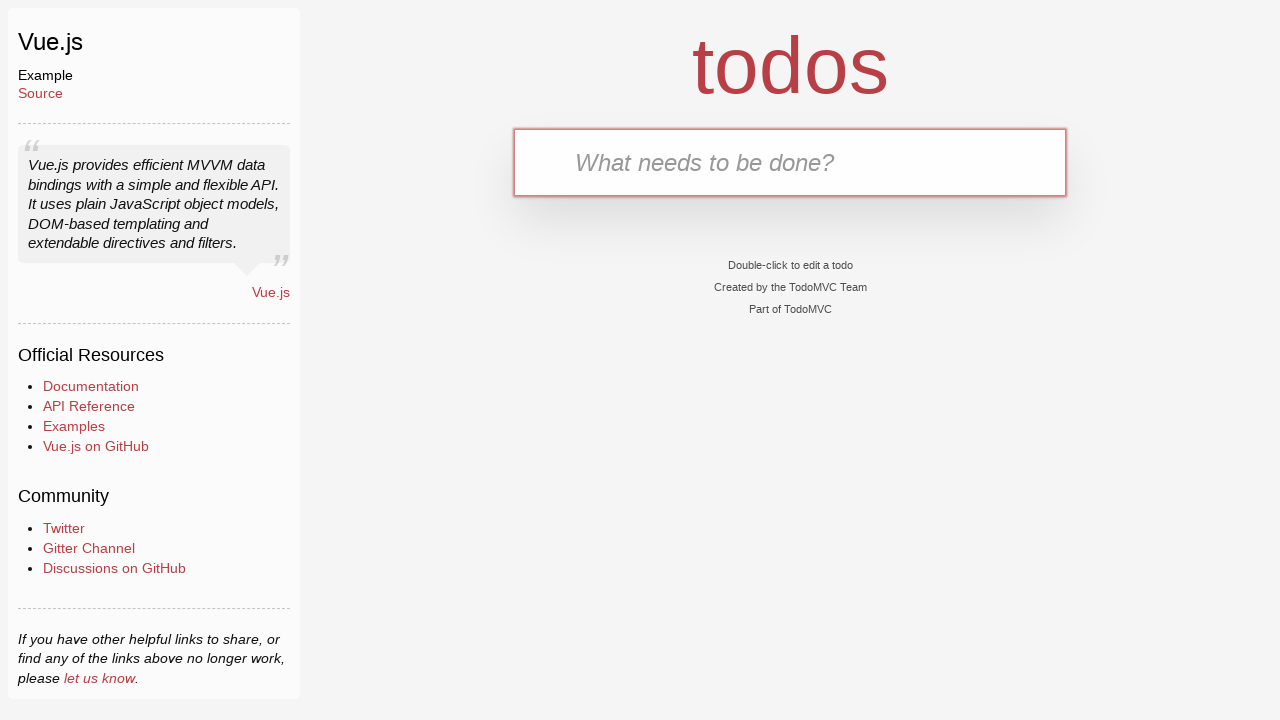

Verified Vue page loaded and new todo input is available
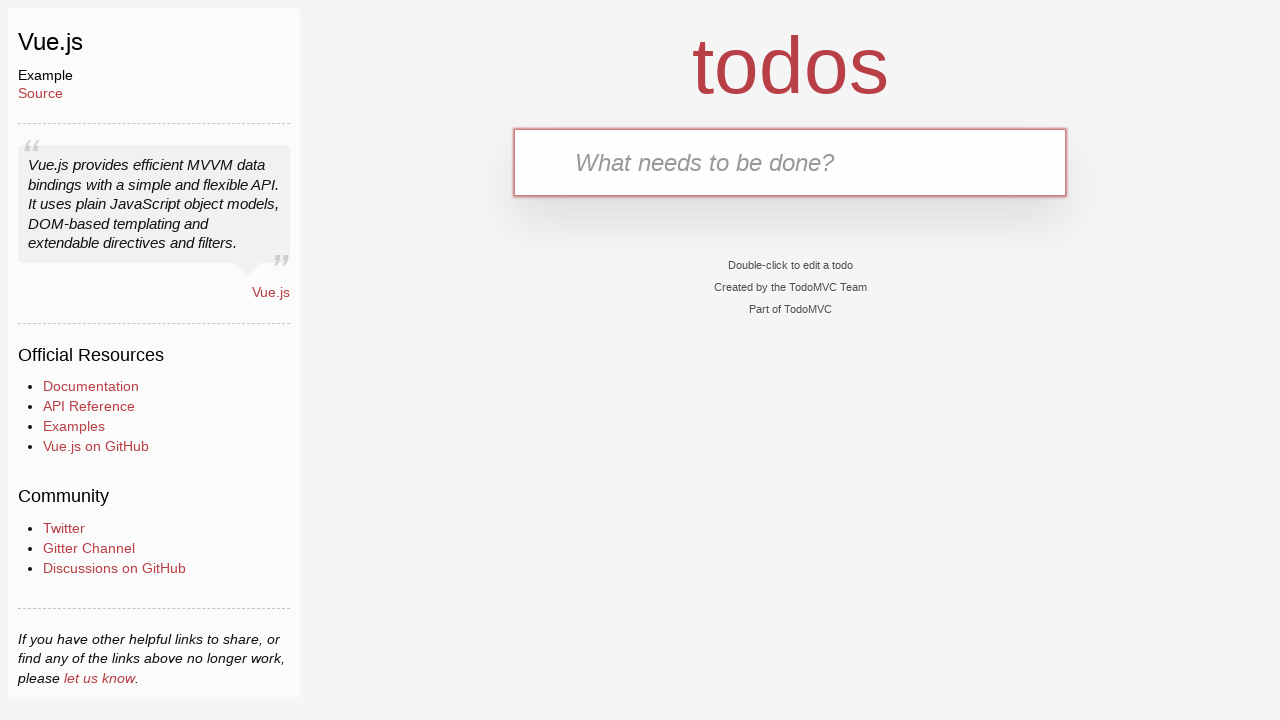

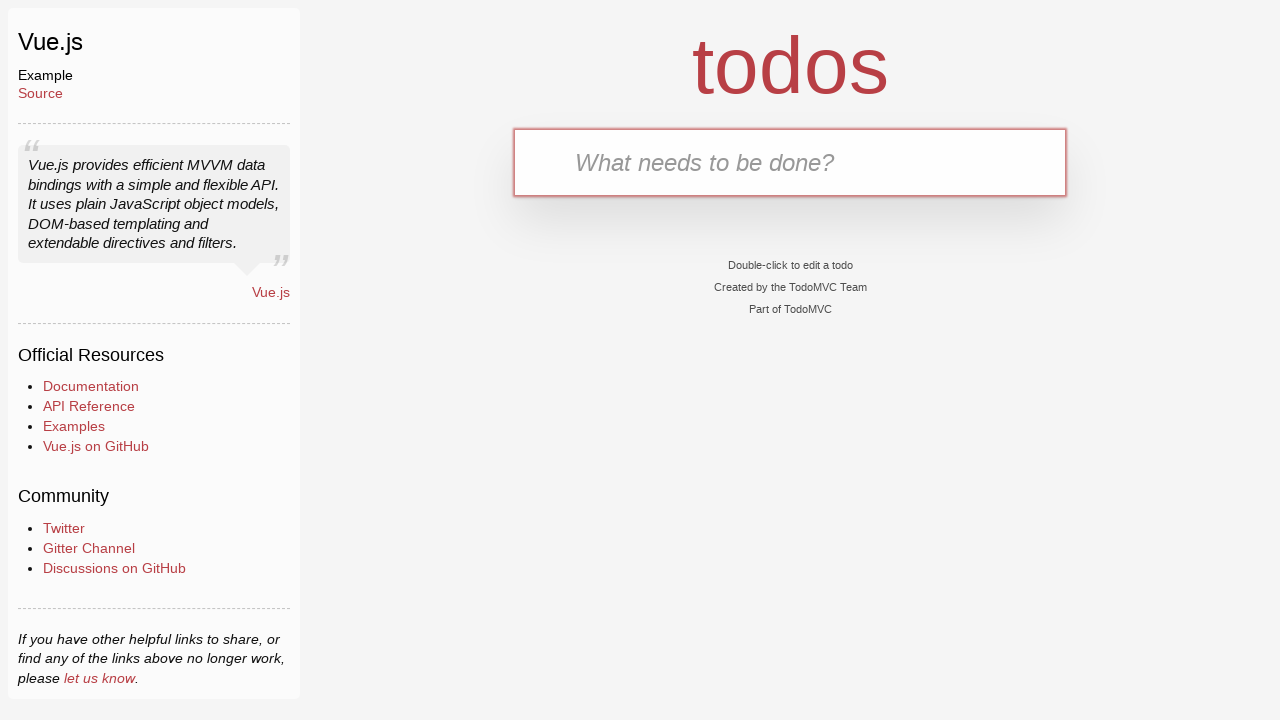